Tests a confirmation popup by clicking the confirm button and dismissing the alert

Starting URL: https://demoqa.com/alerts

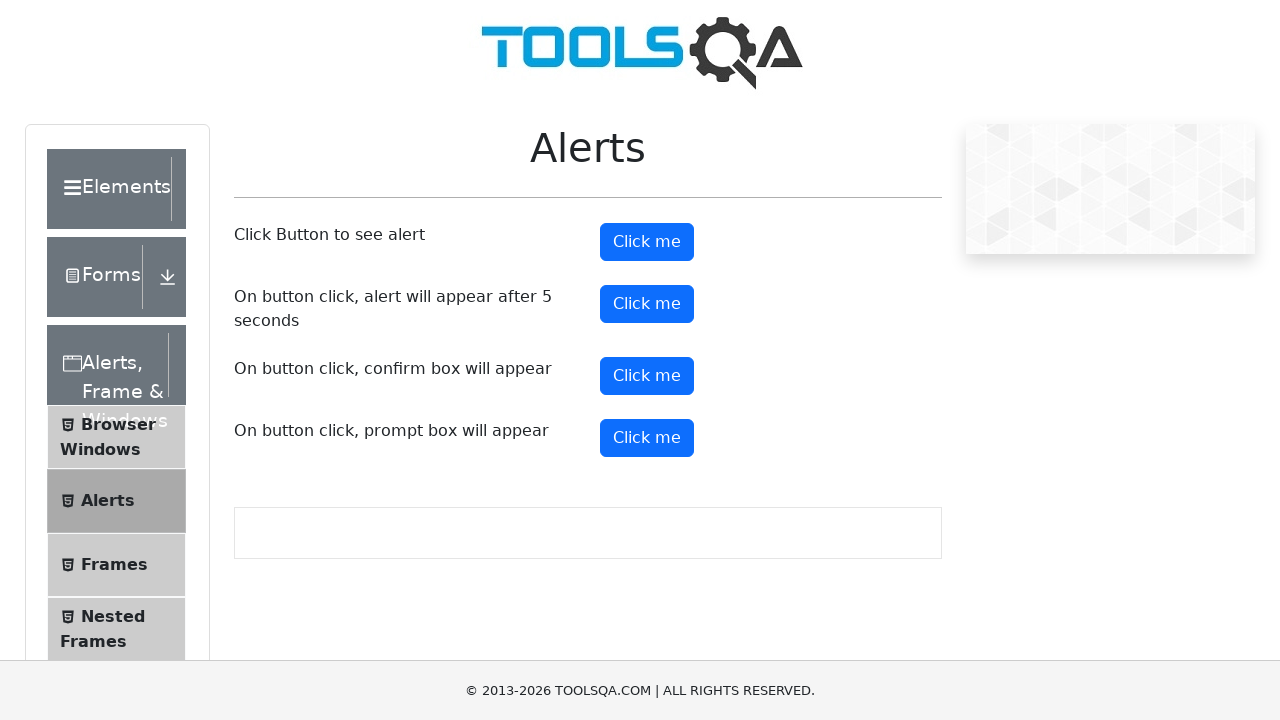

Navigated to alerts demo page
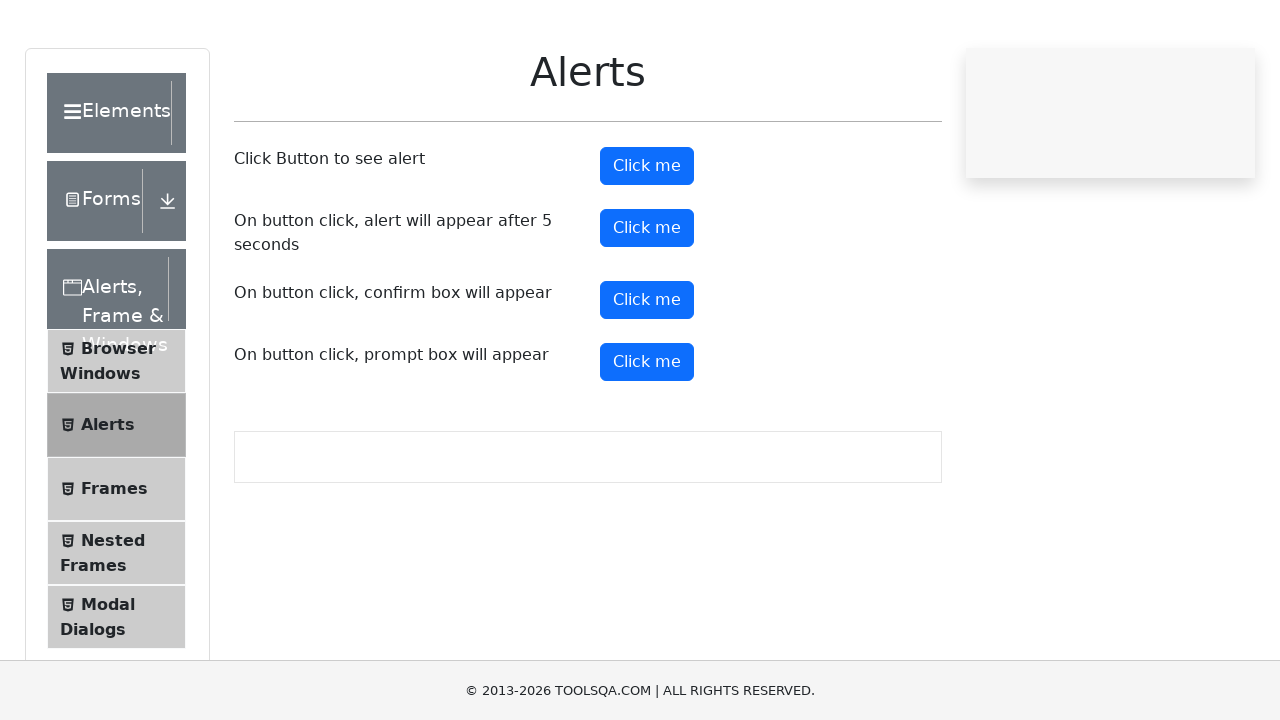

Clicked confirm button to trigger confirmation dialog at (647, 376) on #confirmButton
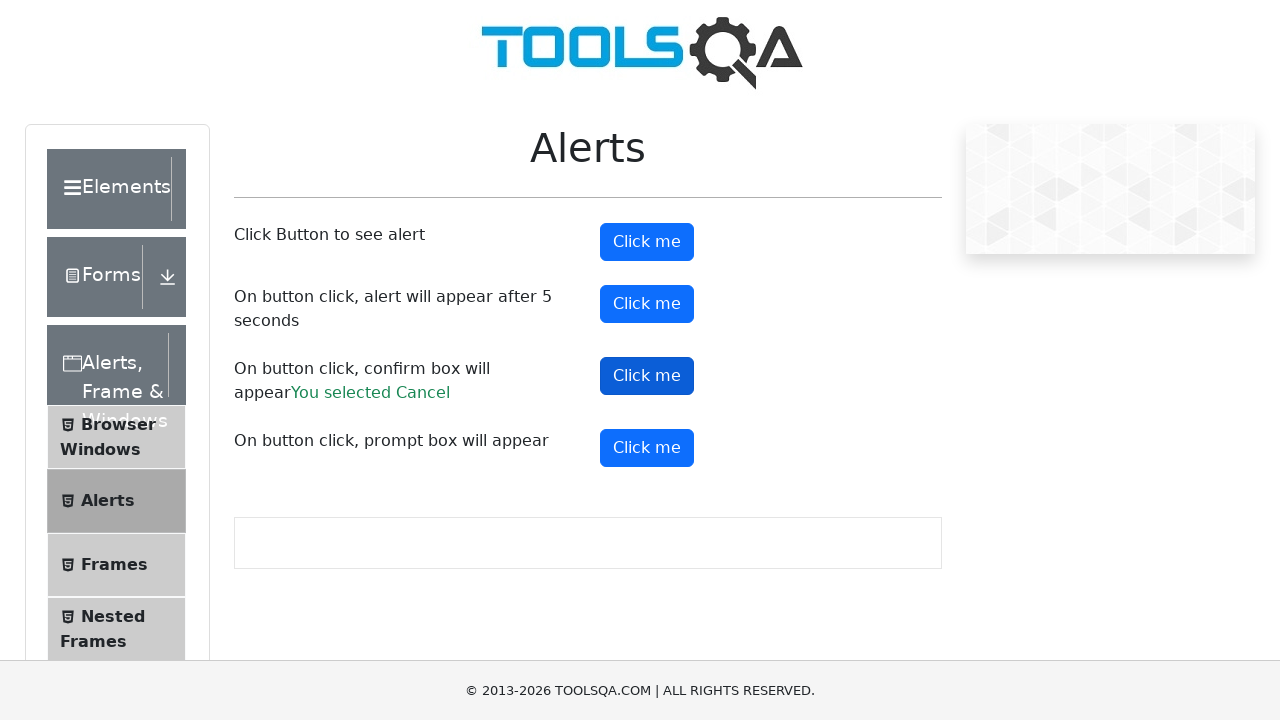

Set up dialog handler to dismiss the confirmation popup
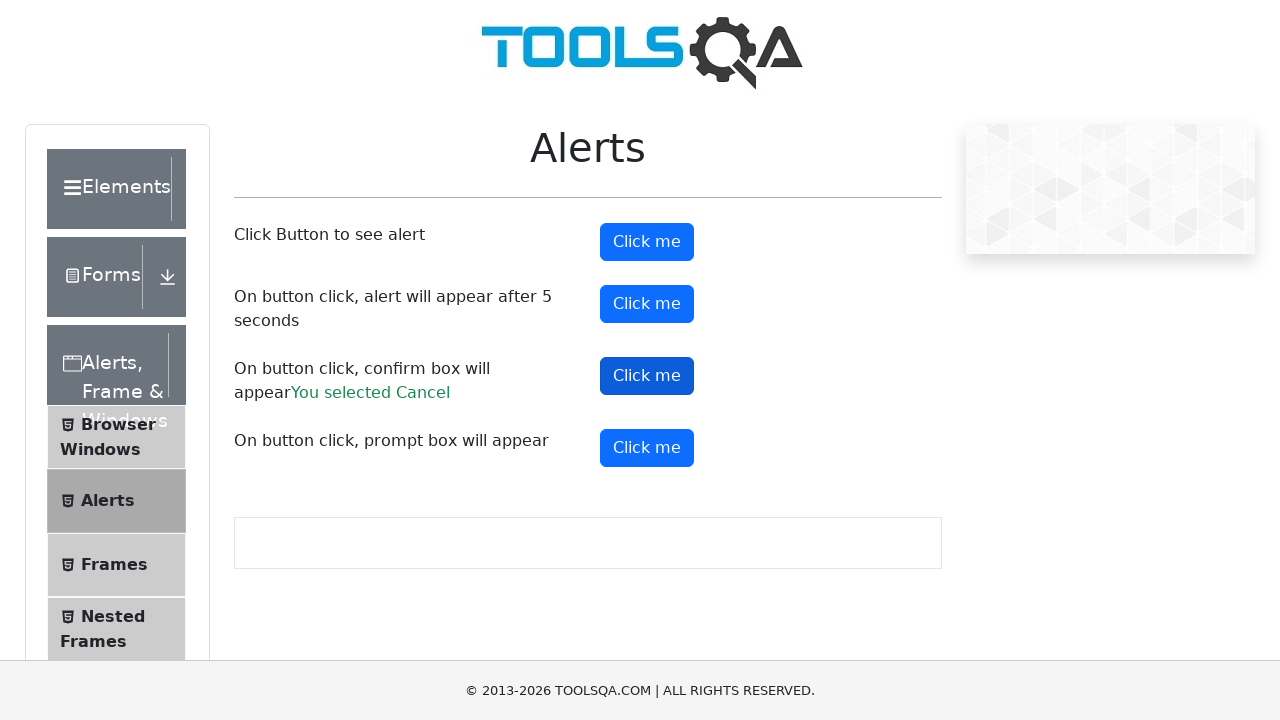

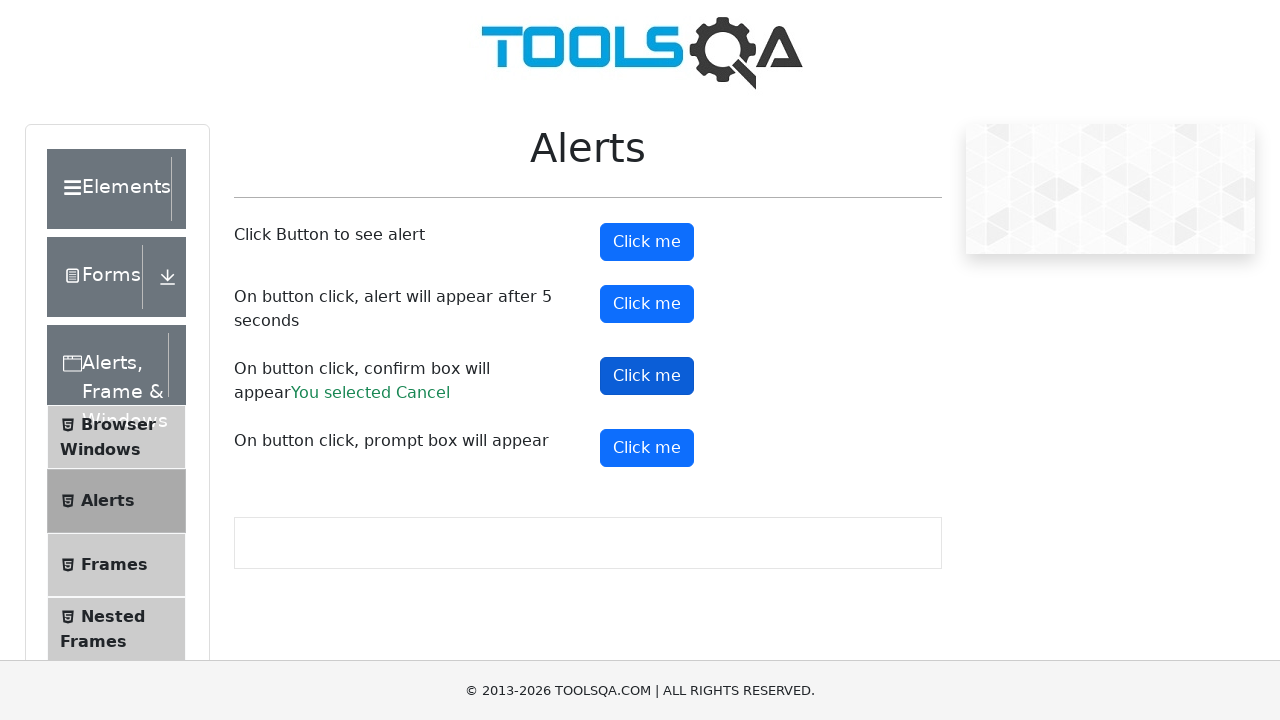